Creates 3 tasks, refreshes the page, and verifies tasks are not persisted after refresh

Starting URL: https://todomvc.com/examples/react/dist/

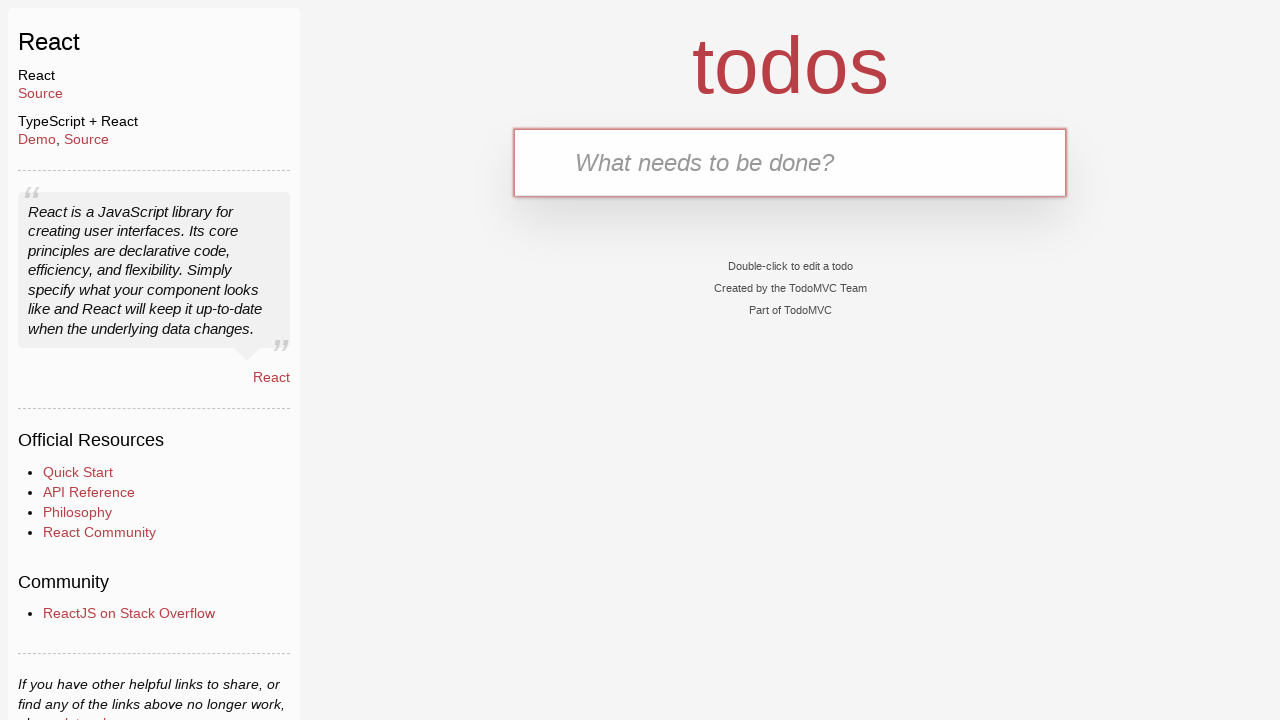

Navigated to TodoMVC React application
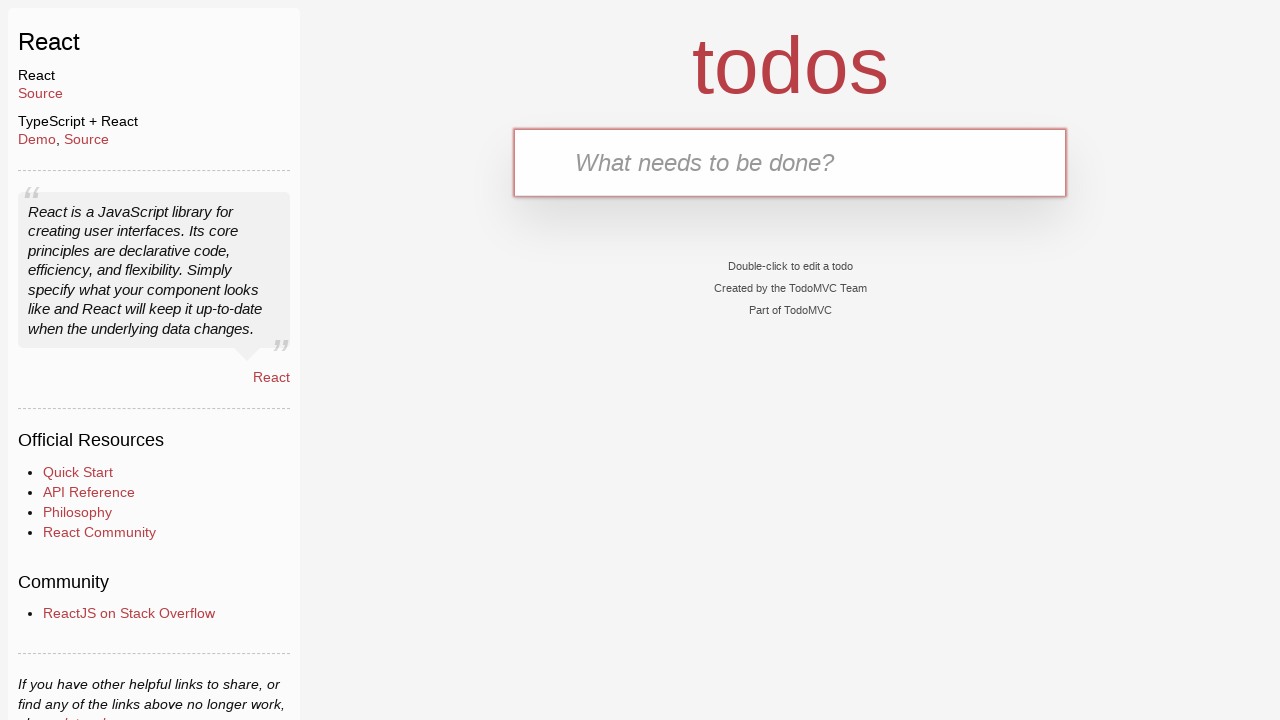

Filled task input field with 'task1' on #todo-input
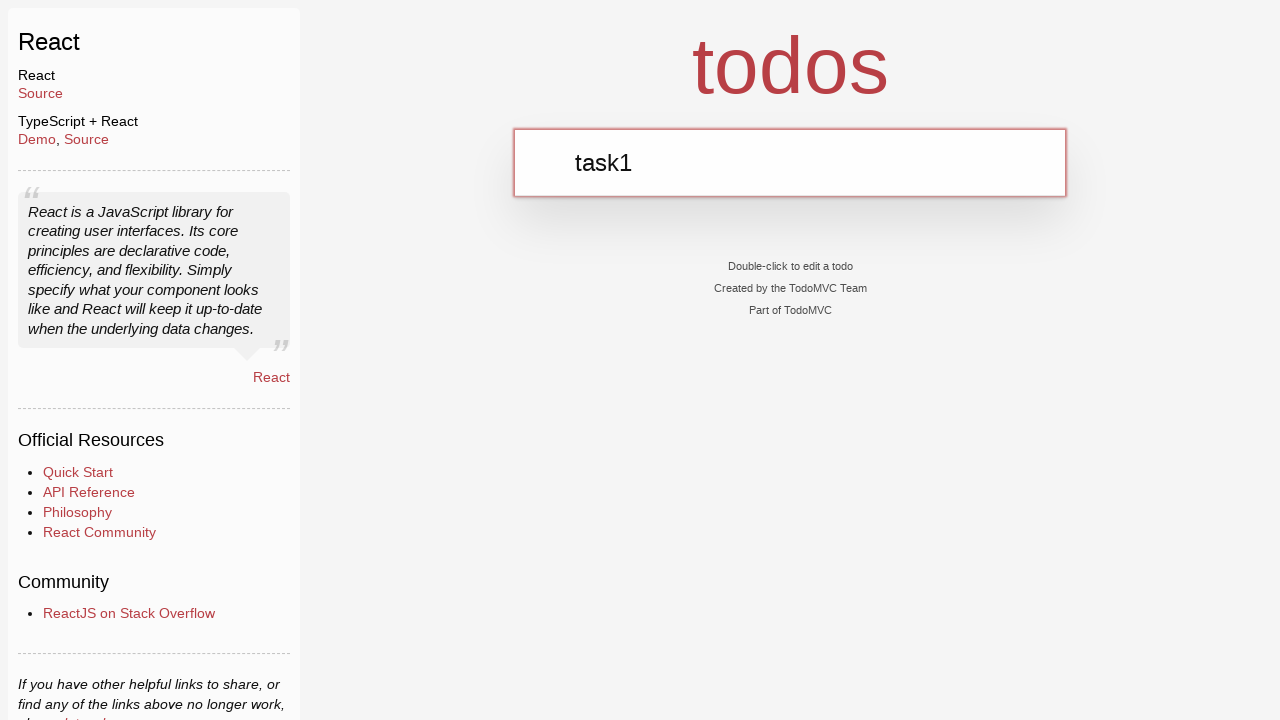

Pressed Enter to create task1 on #todo-input
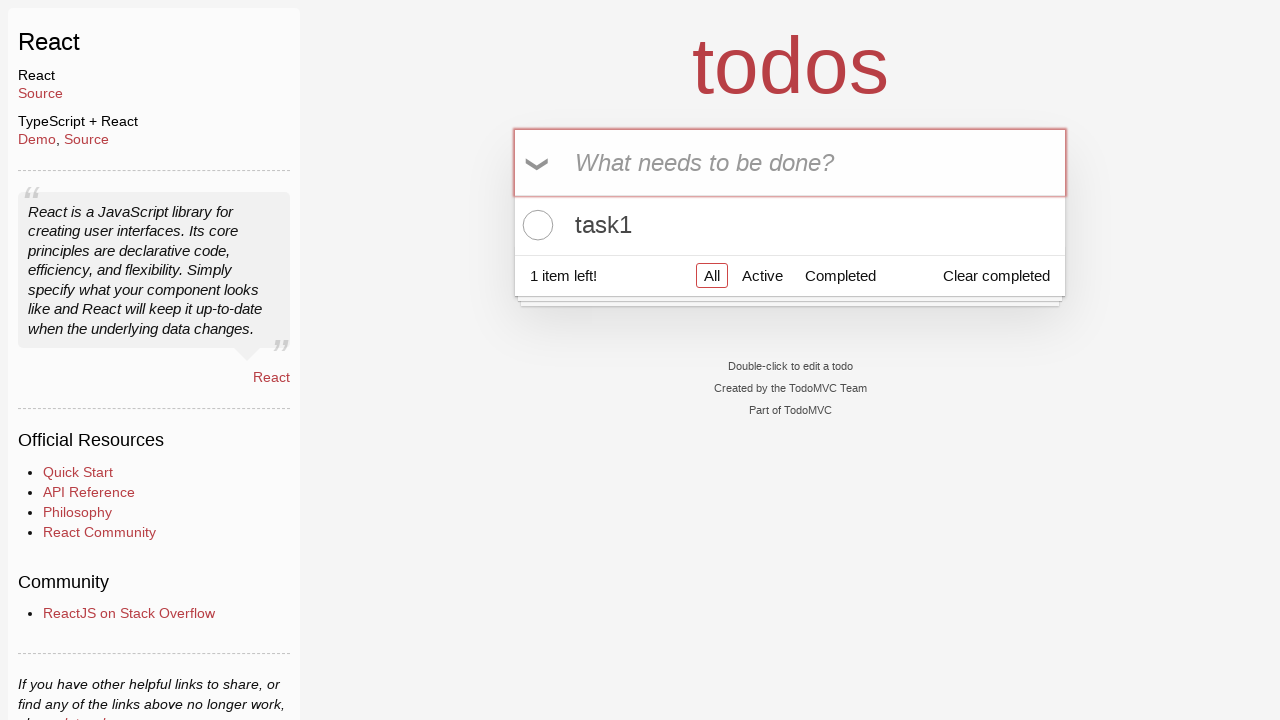

Filled task input field with 'task2' on #todo-input
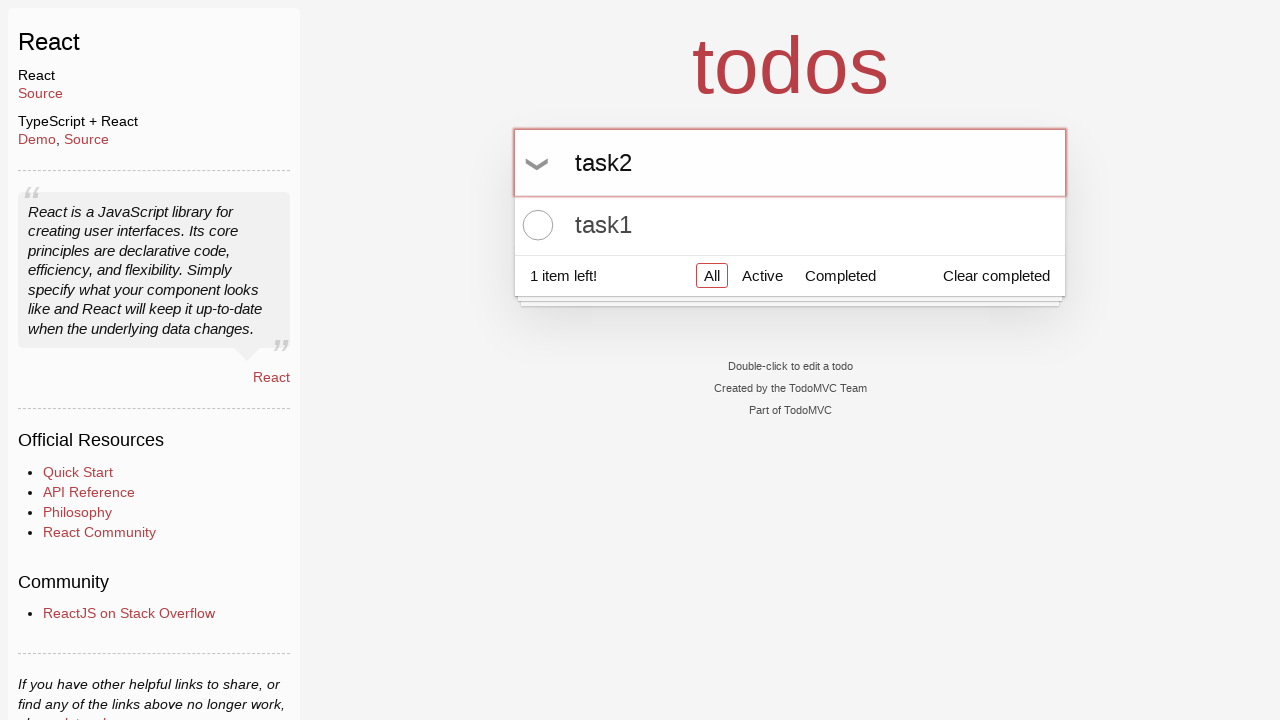

Pressed Enter to create task2 on #todo-input
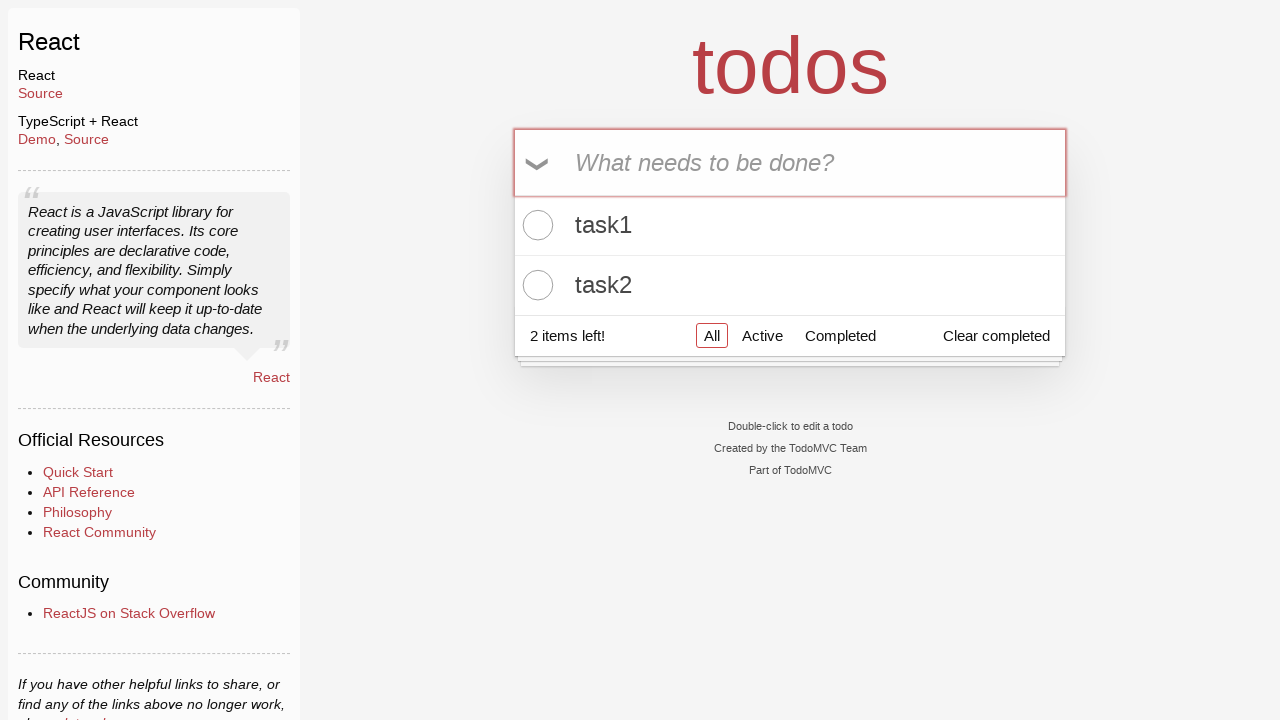

Filled task input field with 'task3' on #todo-input
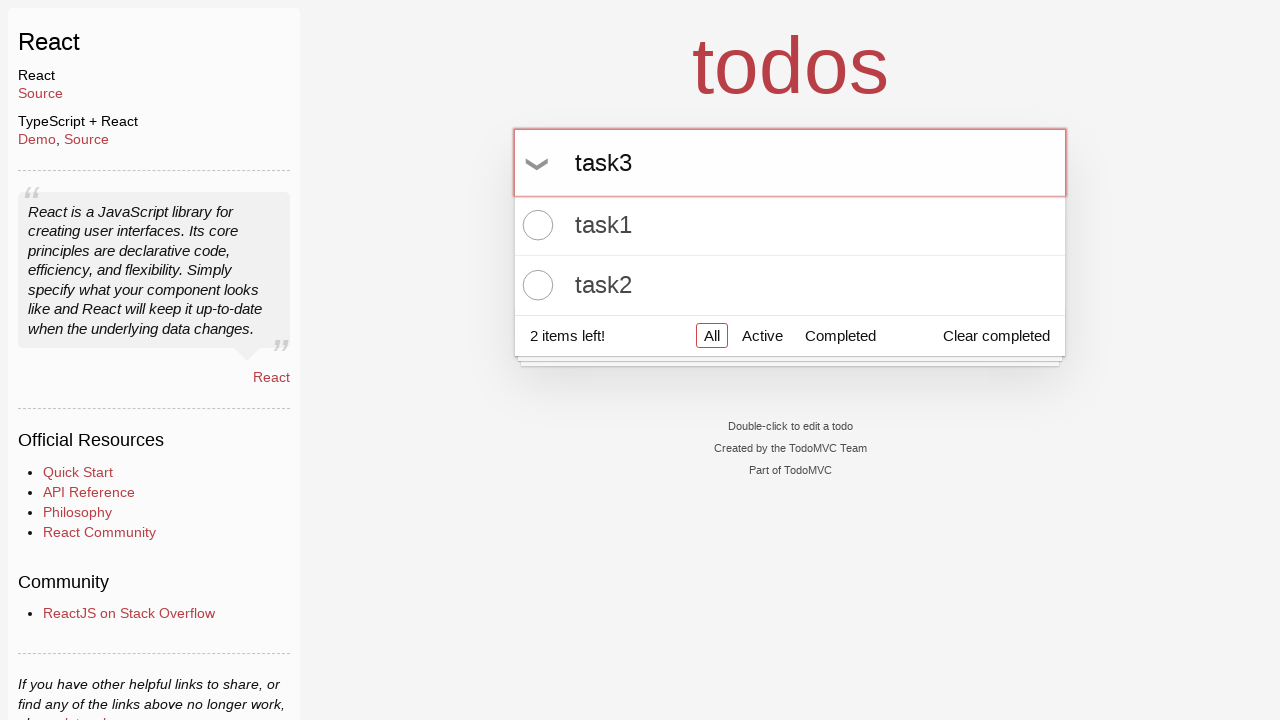

Pressed Enter to create task3 on #todo-input
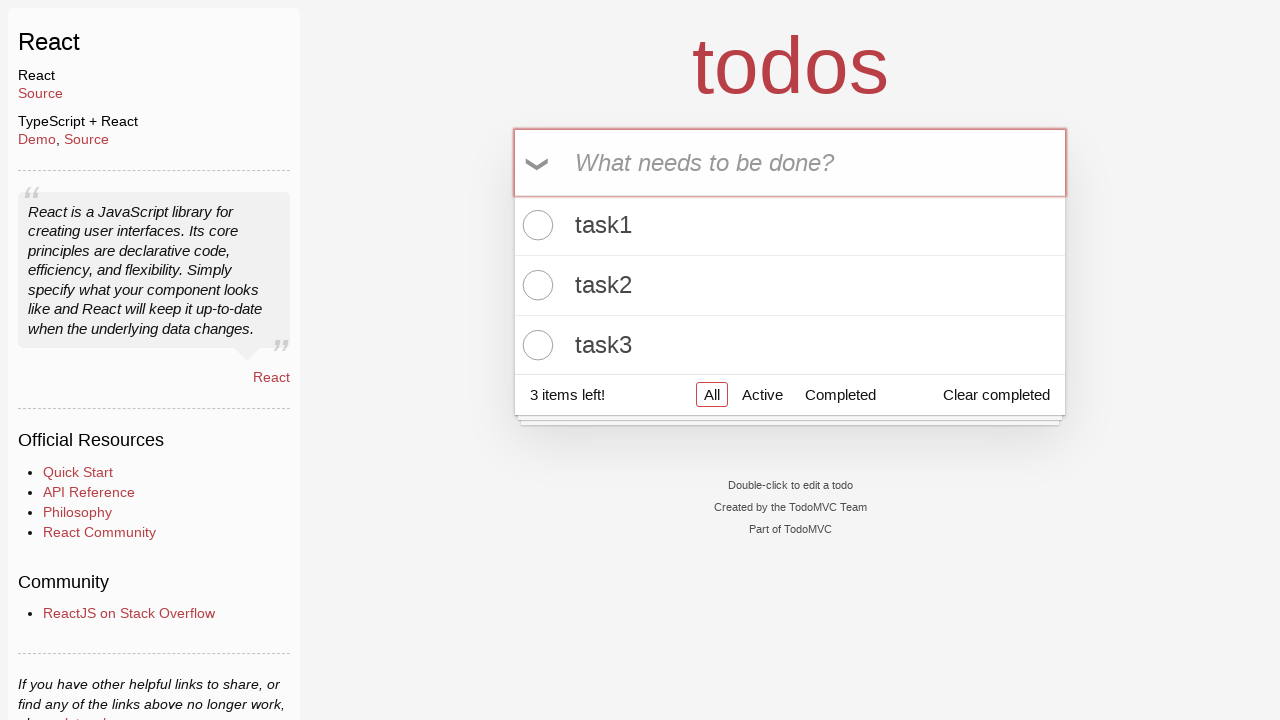

Refreshed the page to check task persistence
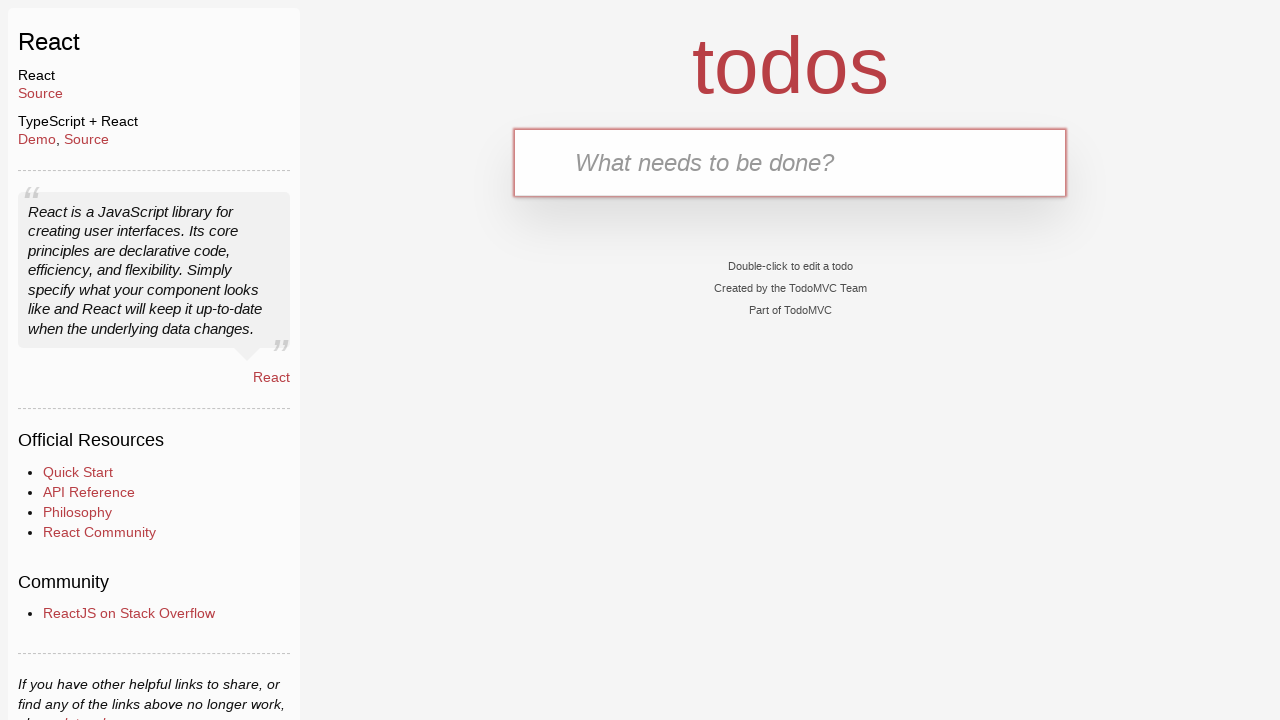

Located all task items on the page
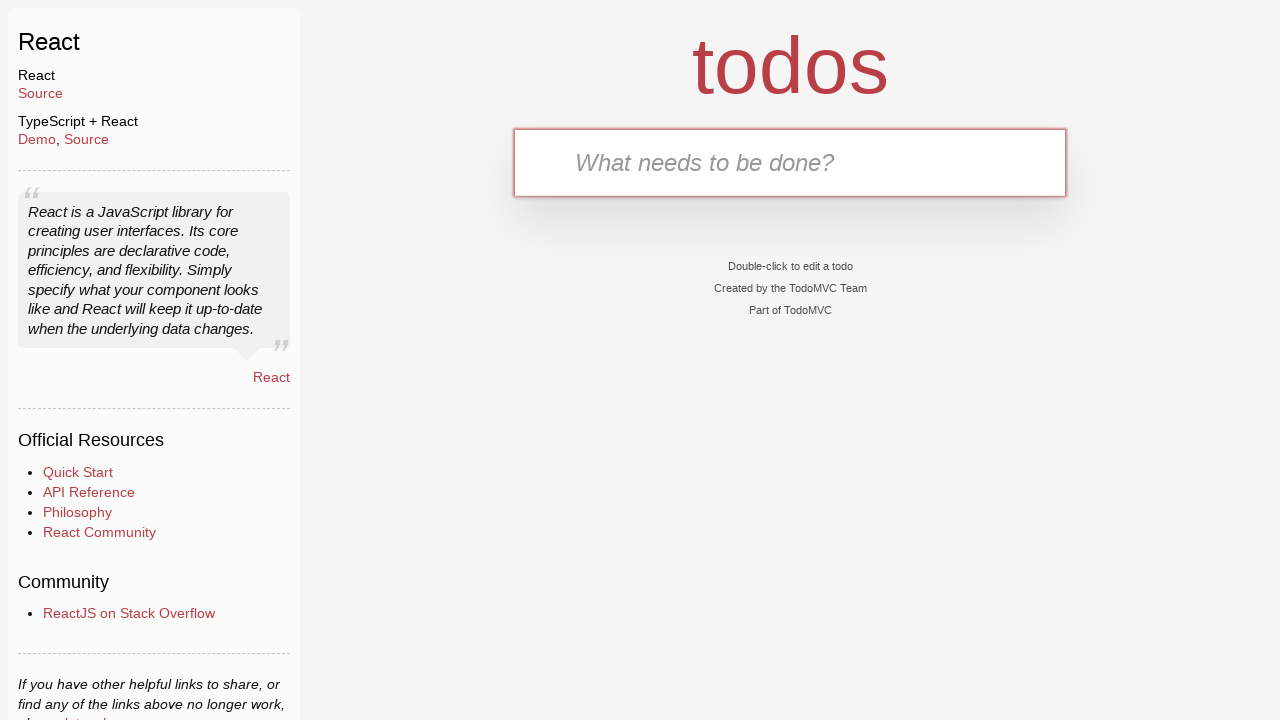

Verified that no tasks persist after page refresh (count == 0)
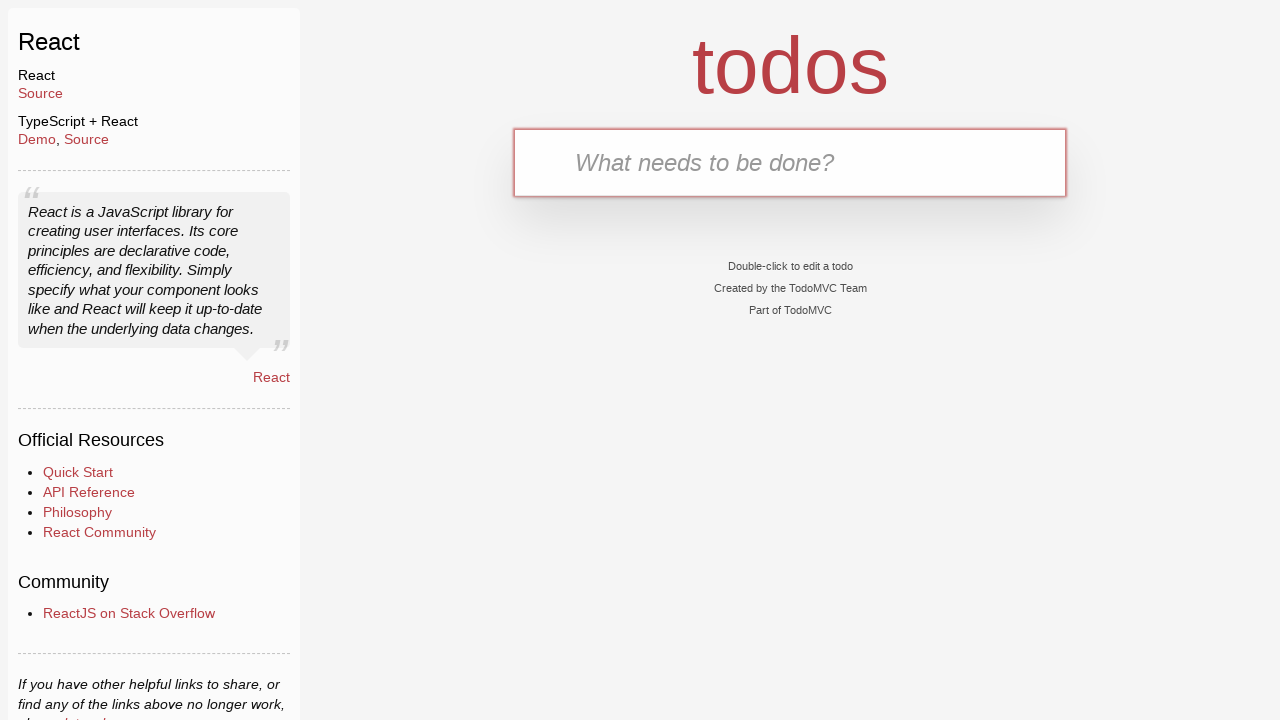

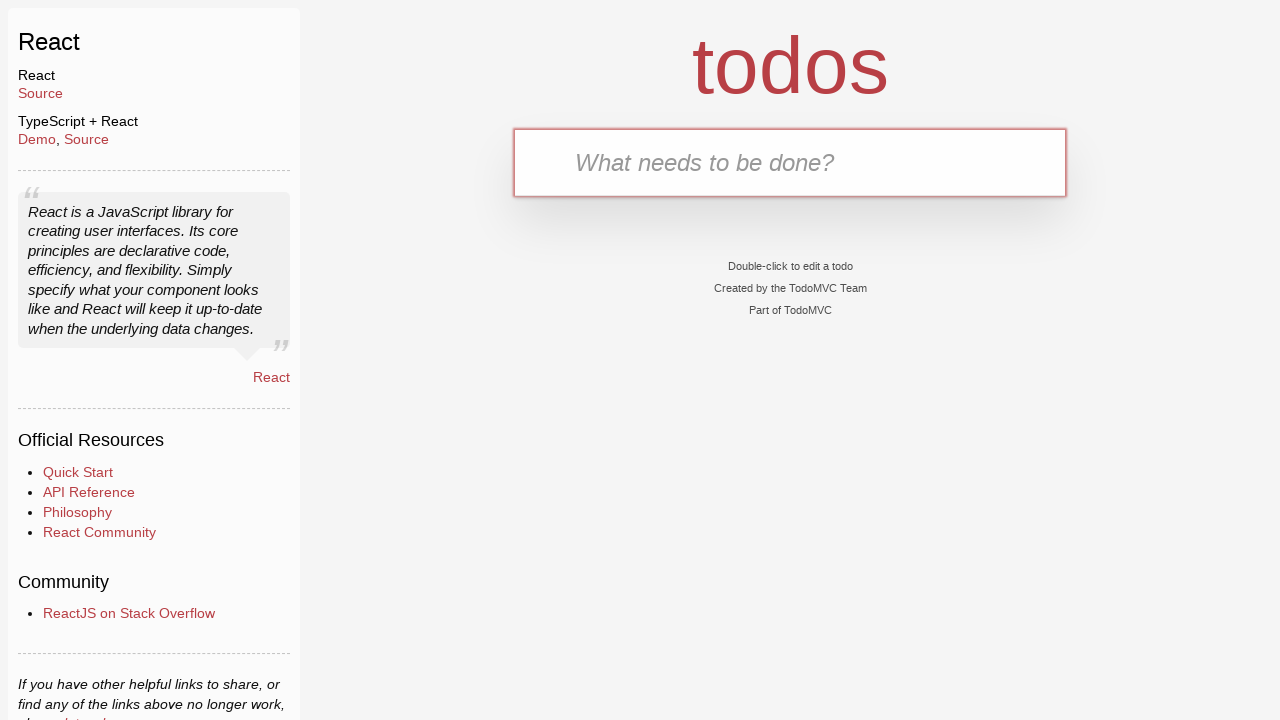